Tests that whitespace is trimmed from edited todo text.

Starting URL: https://demo.playwright.dev/todomvc

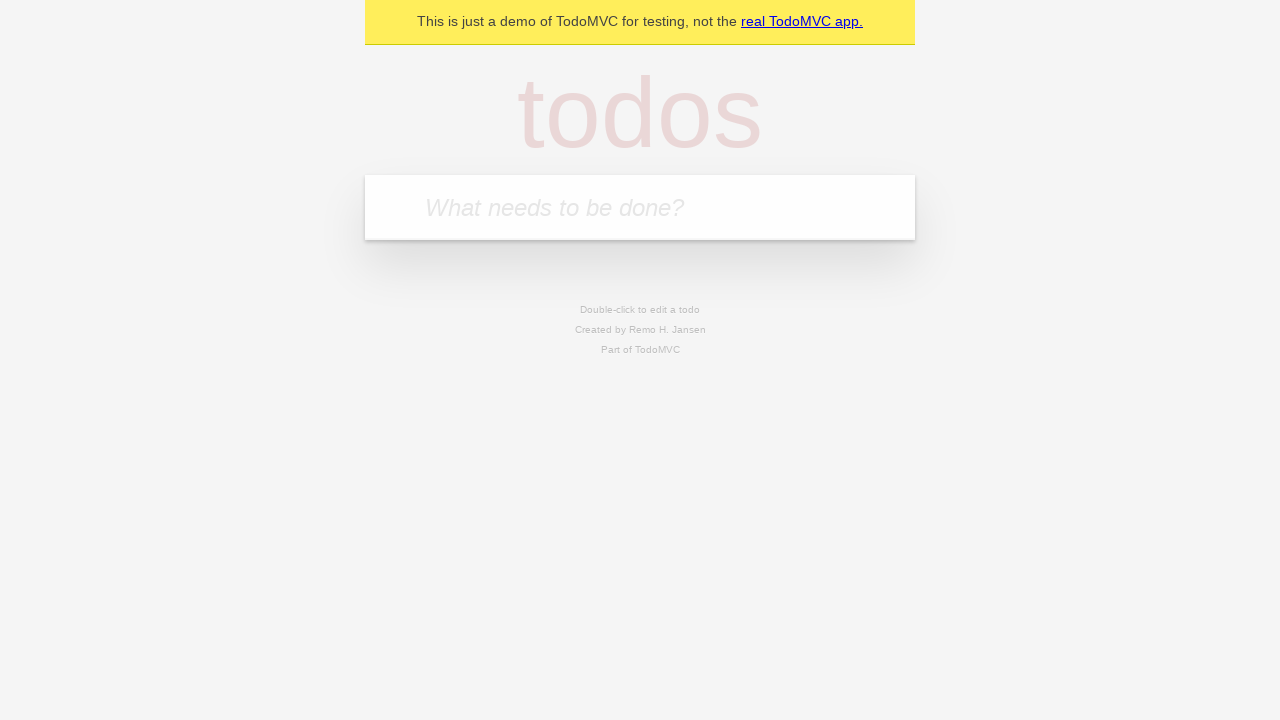

Filled new todo input with 'buy some cheese' on internal:attr=[placeholder="What needs to be done?"i]
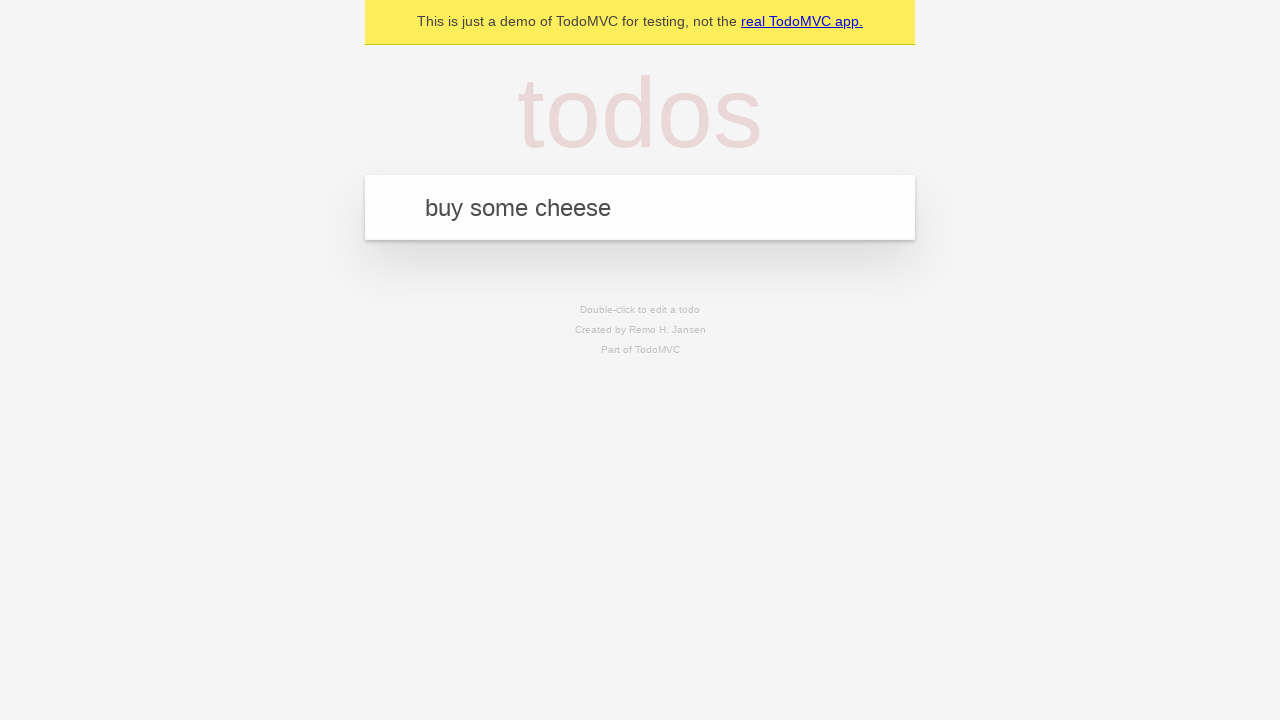

Pressed Enter to create first todo item on internal:attr=[placeholder="What needs to be done?"i]
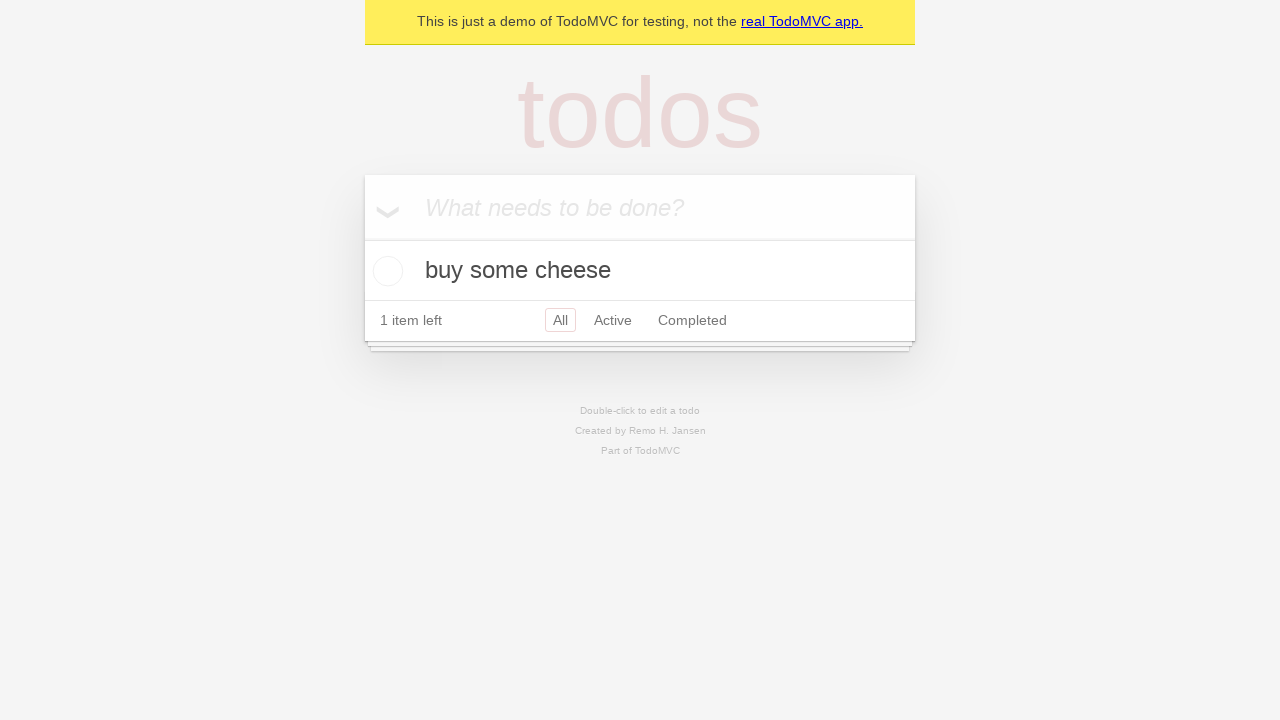

Filled new todo input with 'feed the cat' on internal:attr=[placeholder="What needs to be done?"i]
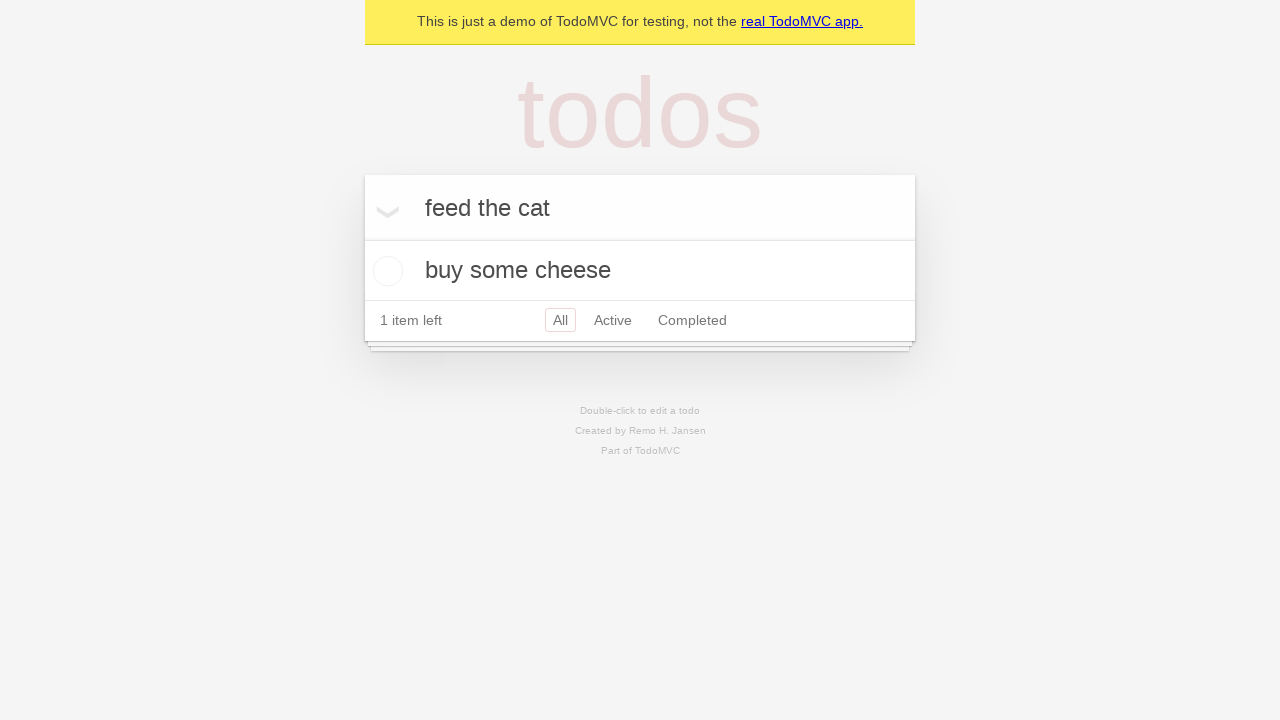

Pressed Enter to create second todo item on internal:attr=[placeholder="What needs to be done?"i]
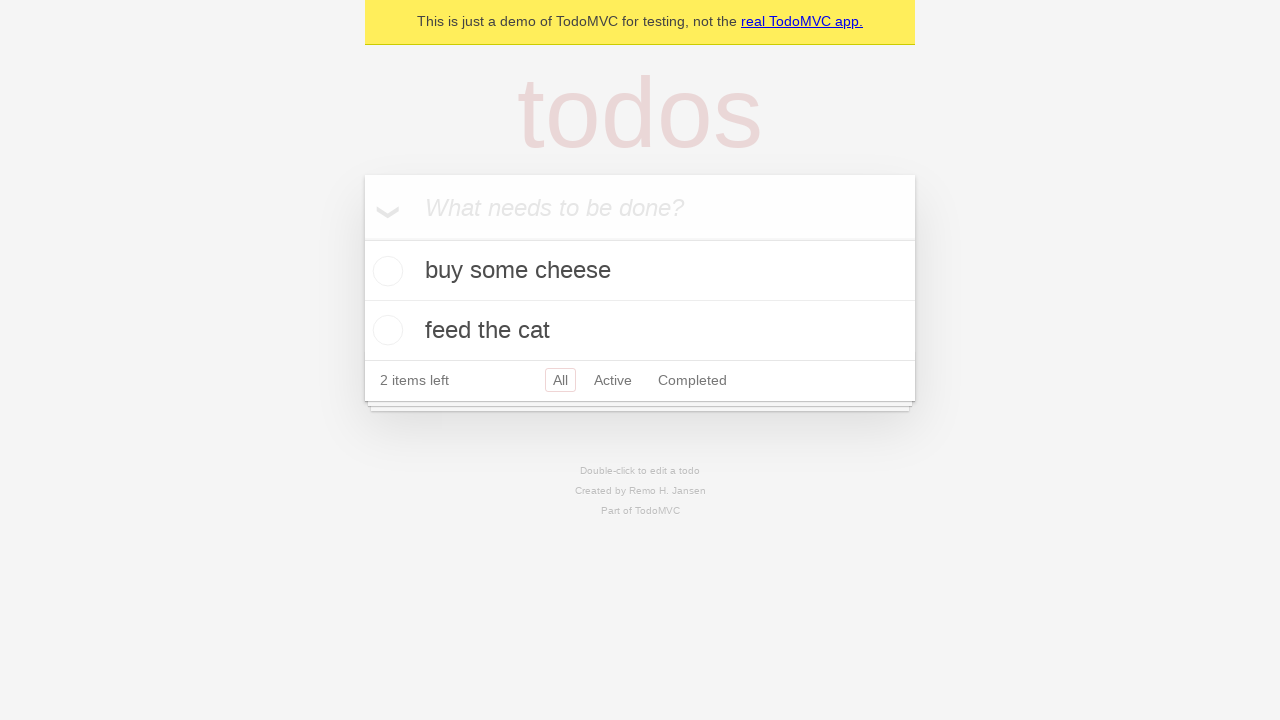

Filled new todo input with 'book a doctors appointment' on internal:attr=[placeholder="What needs to be done?"i]
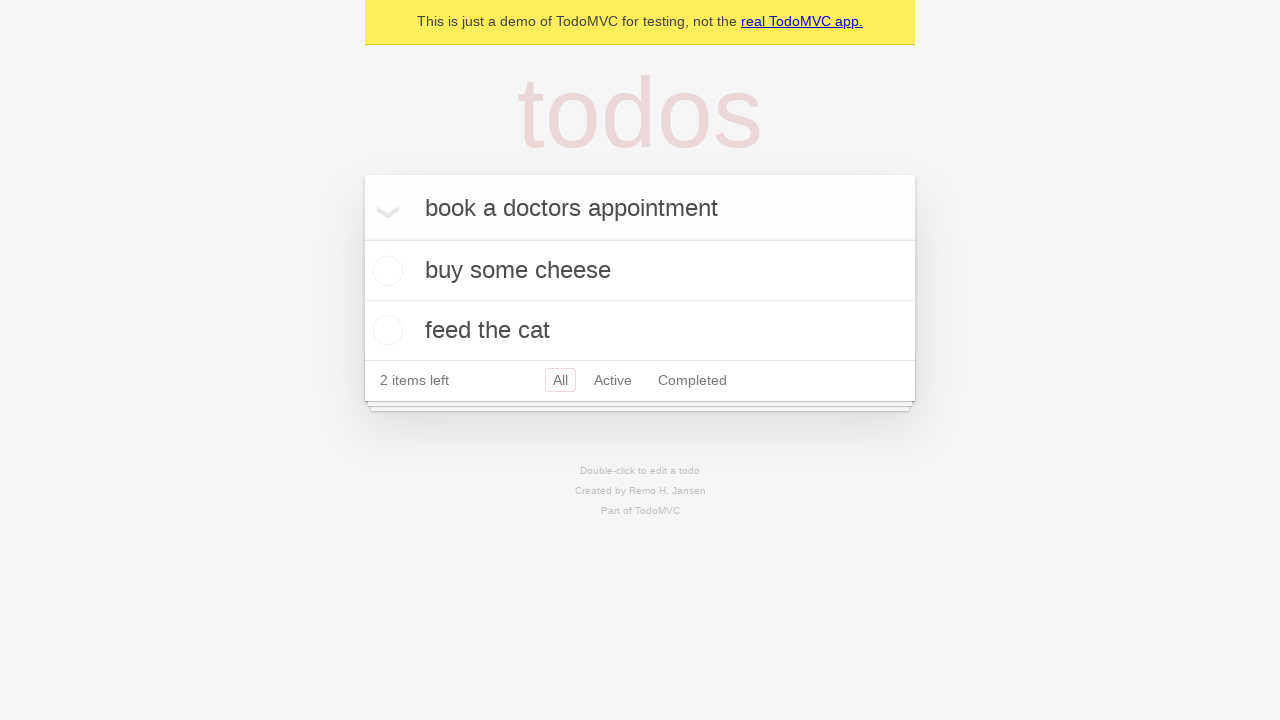

Pressed Enter to create third todo item on internal:attr=[placeholder="What needs to be done?"i]
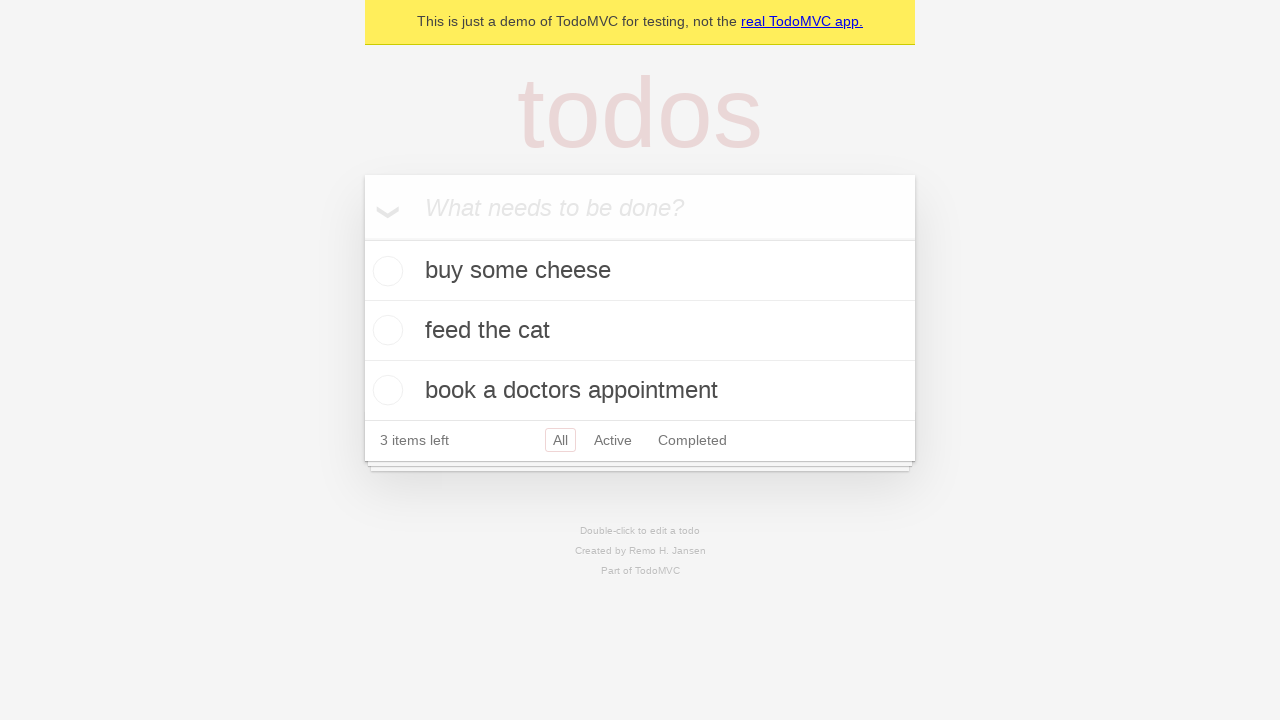

Double-clicked second todo item to enter edit mode at (640, 331) on internal:testid=[data-testid="todo-item"s] >> nth=1
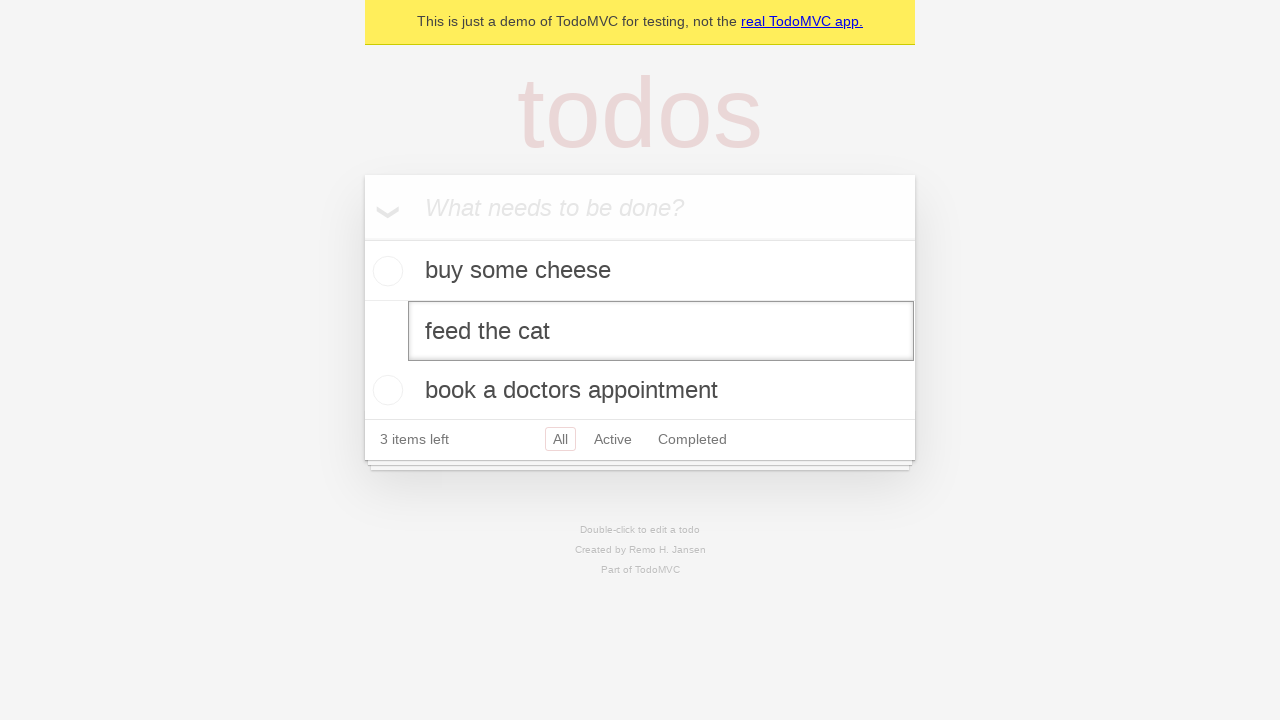

Filled edit input with text containing leading and trailing whitespace on internal:testid=[data-testid="todo-item"s] >> nth=1 >> internal:role=textbox[nam
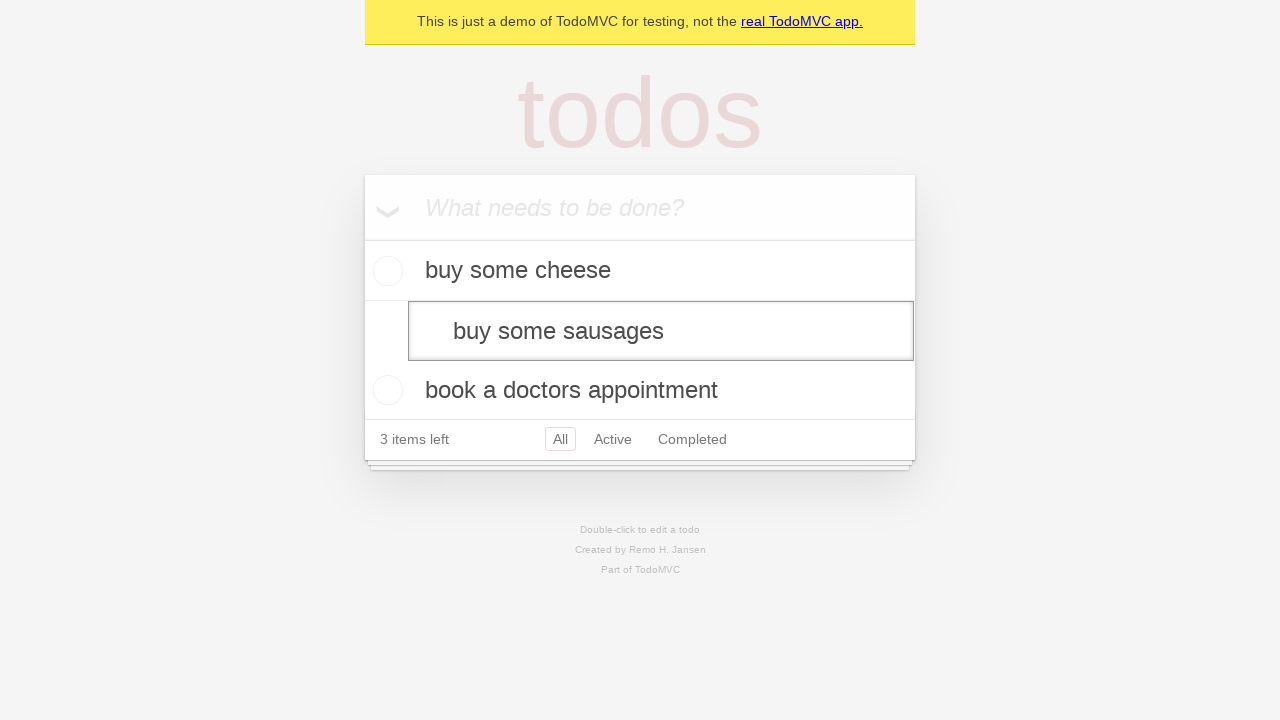

Pressed Enter to confirm edit and verify whitespace trimming on internal:testid=[data-testid="todo-item"s] >> nth=1 >> internal:role=textbox[nam
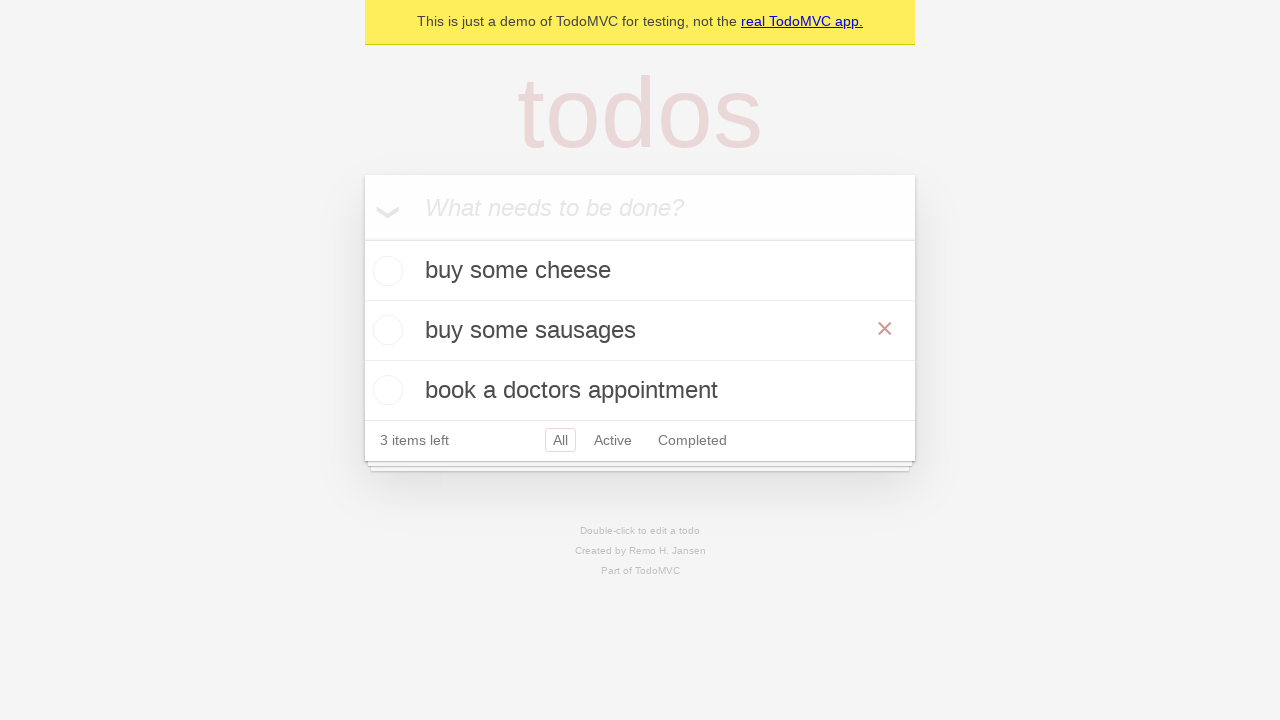

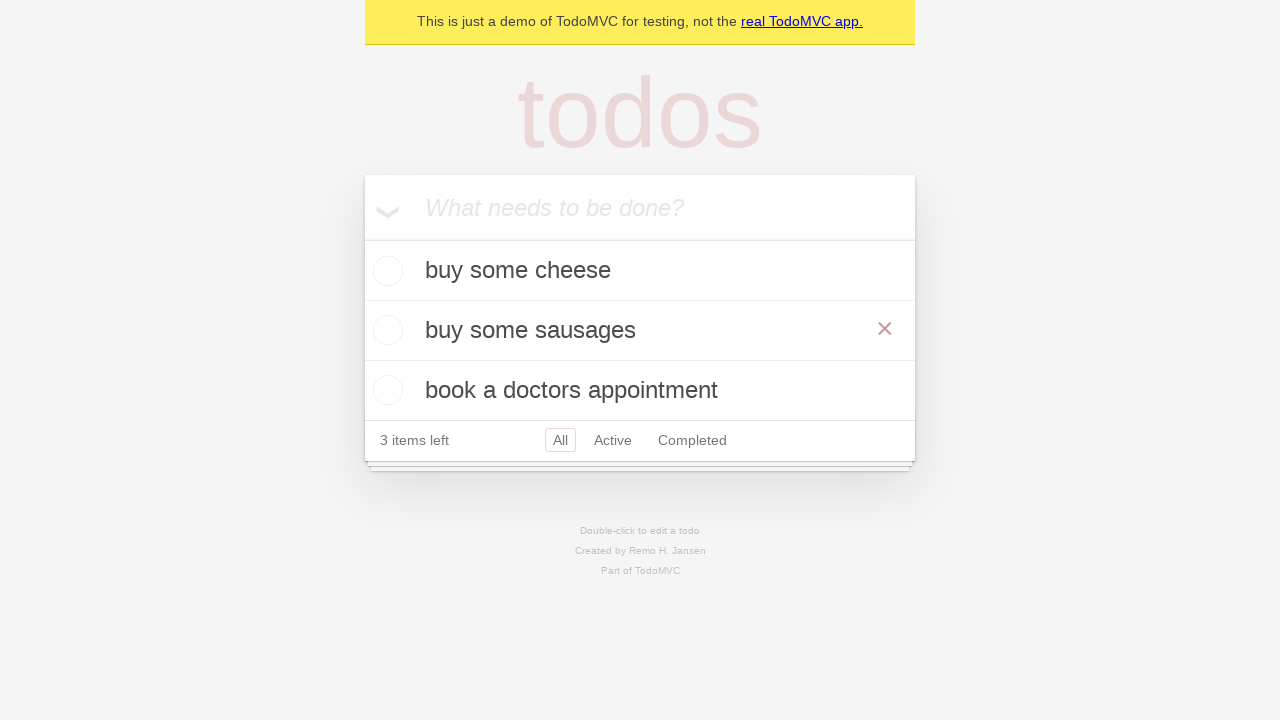